Tests right-click context menu functionality by performing a right-click action on a button element

Starting URL: https://swisnl.github.io/jQuery-contextMenu/demo.html

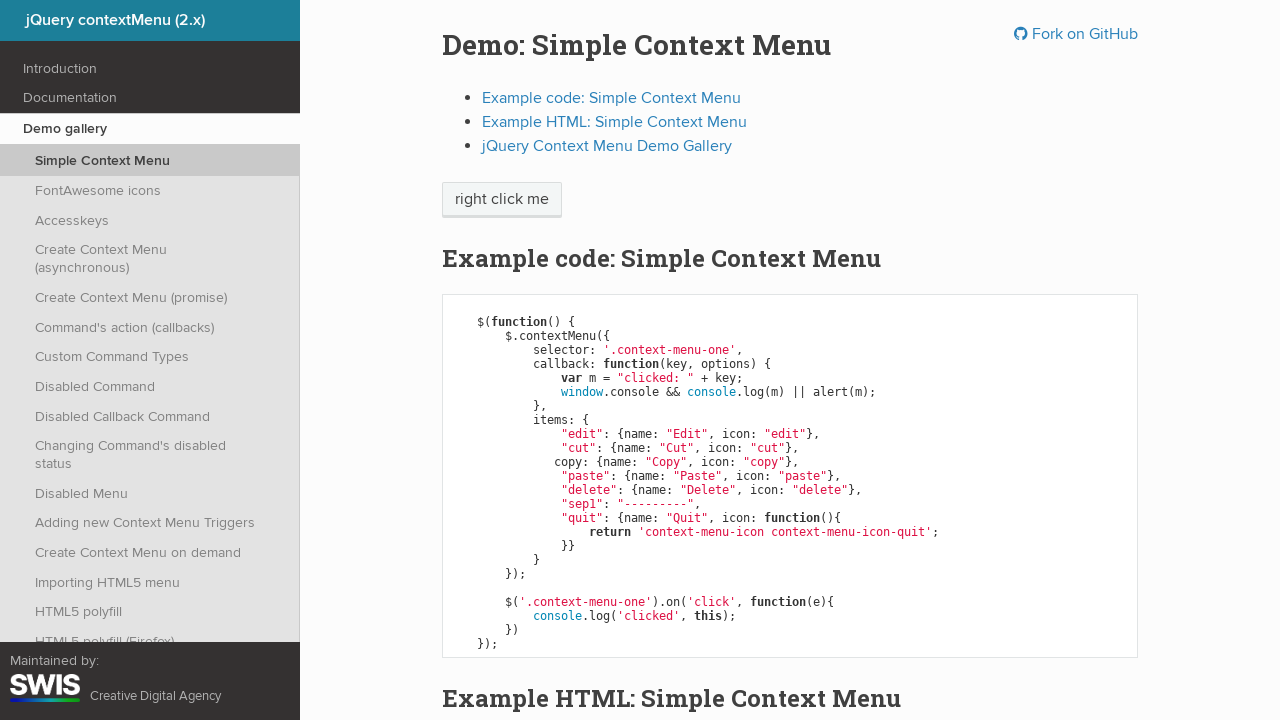

Located the 'right click me' button element
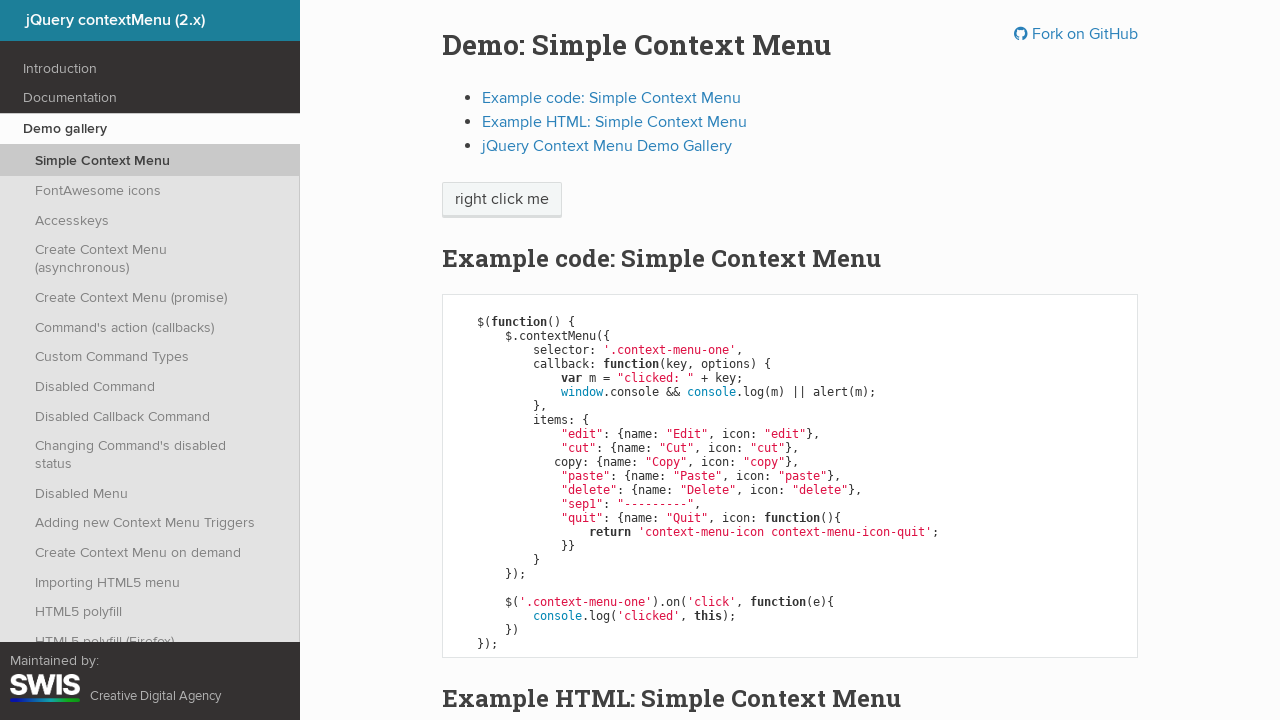

Performed right-click action on the button at (502, 200) on xpath=//span[text() = 'right click me']
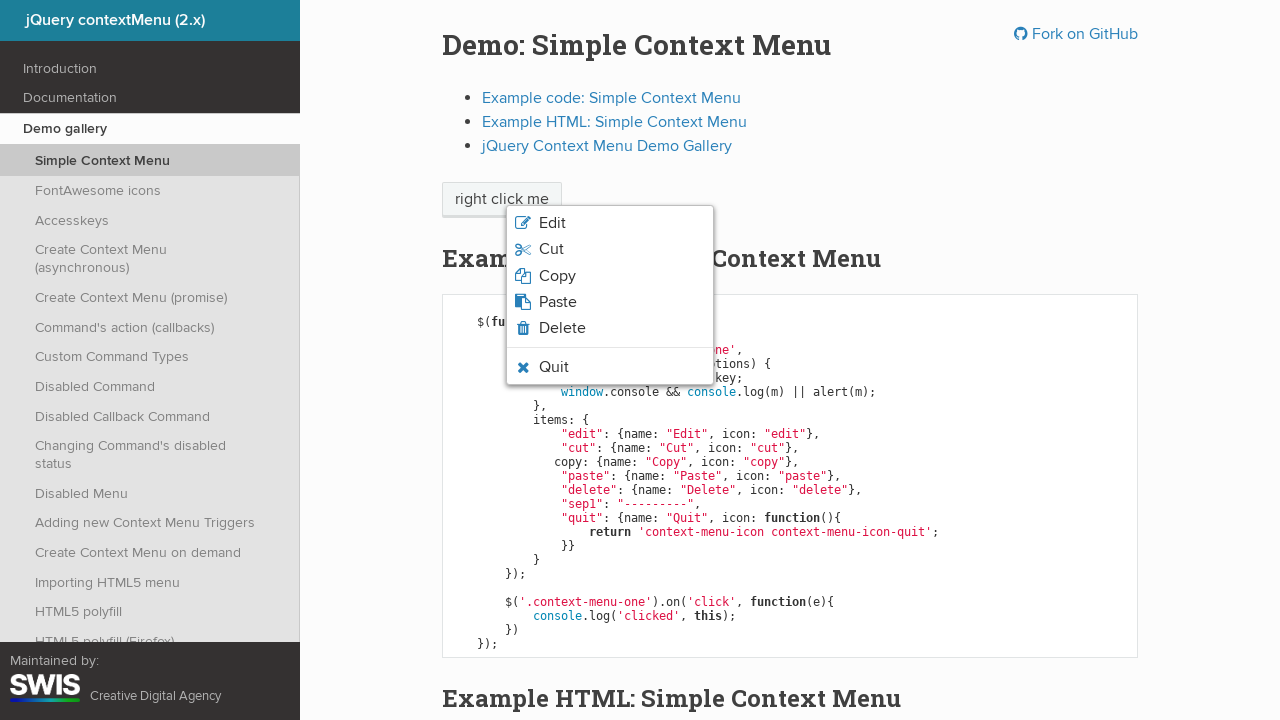

Context menu appeared and is visible
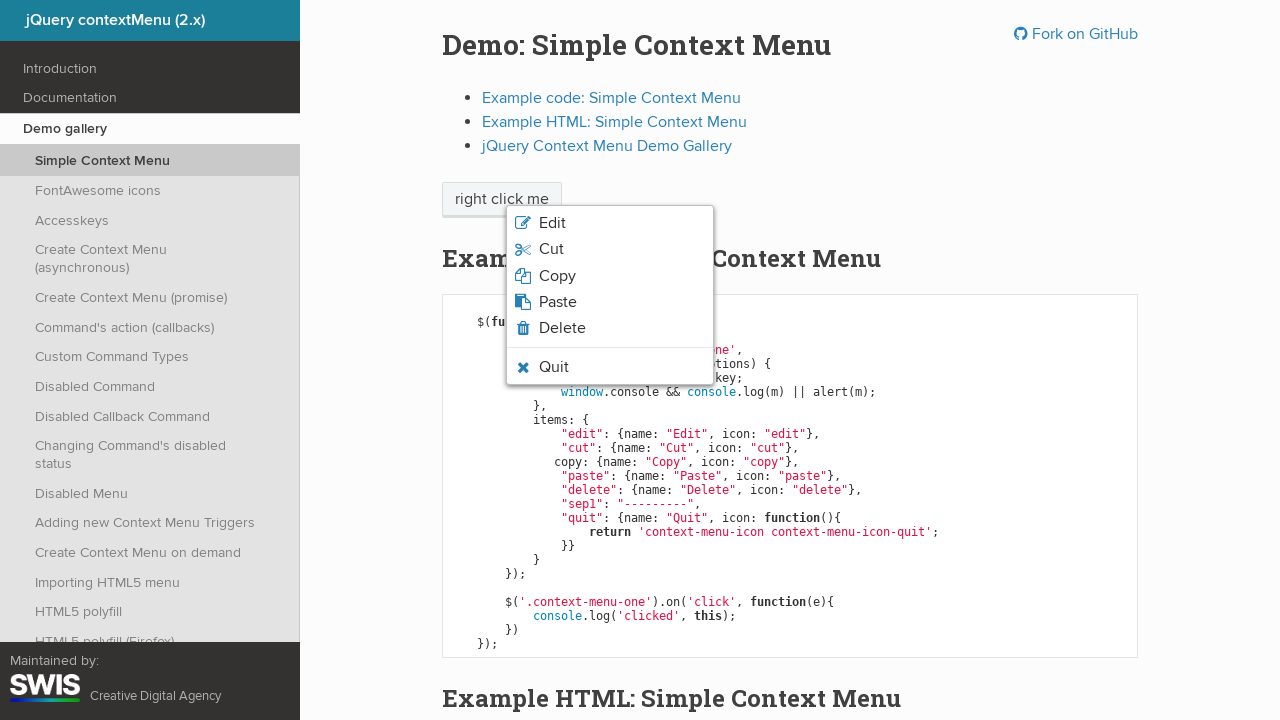

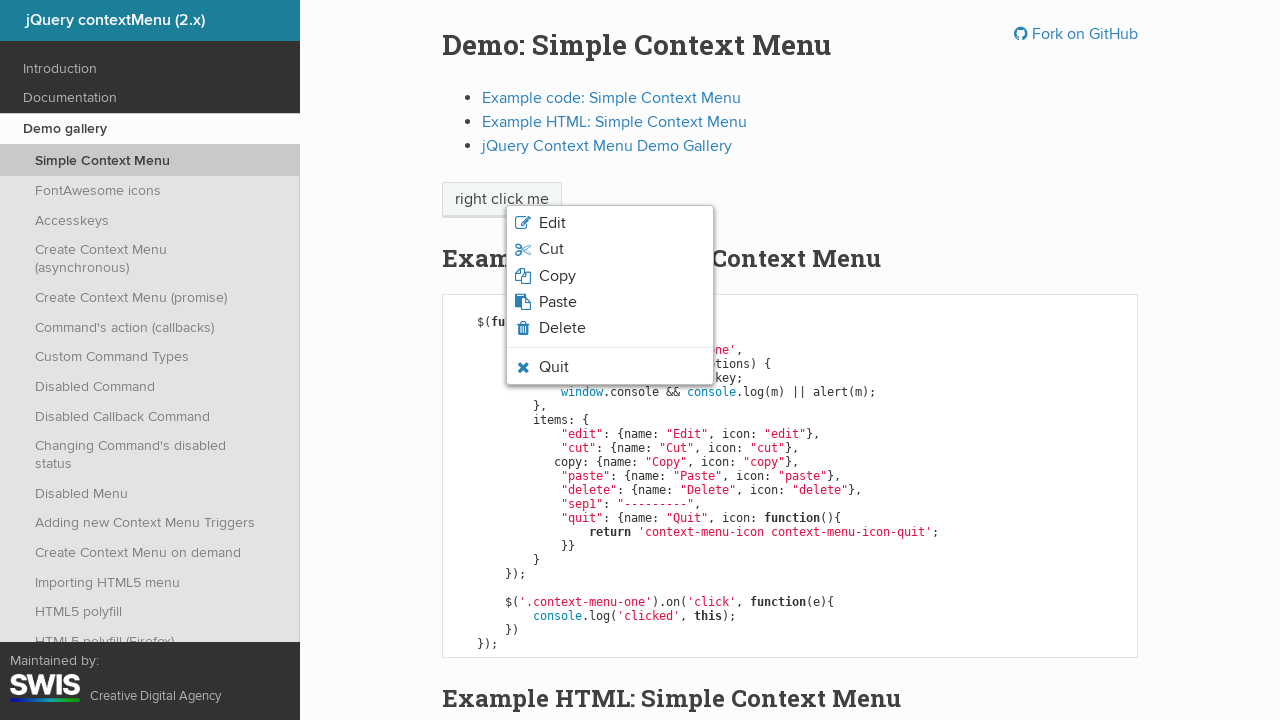